Tests adding a product to the shopping cart on a demo e-commerce site, verifying that the cart opens and displays the correct product.

Starting URL: https://www.bstackdemo.com

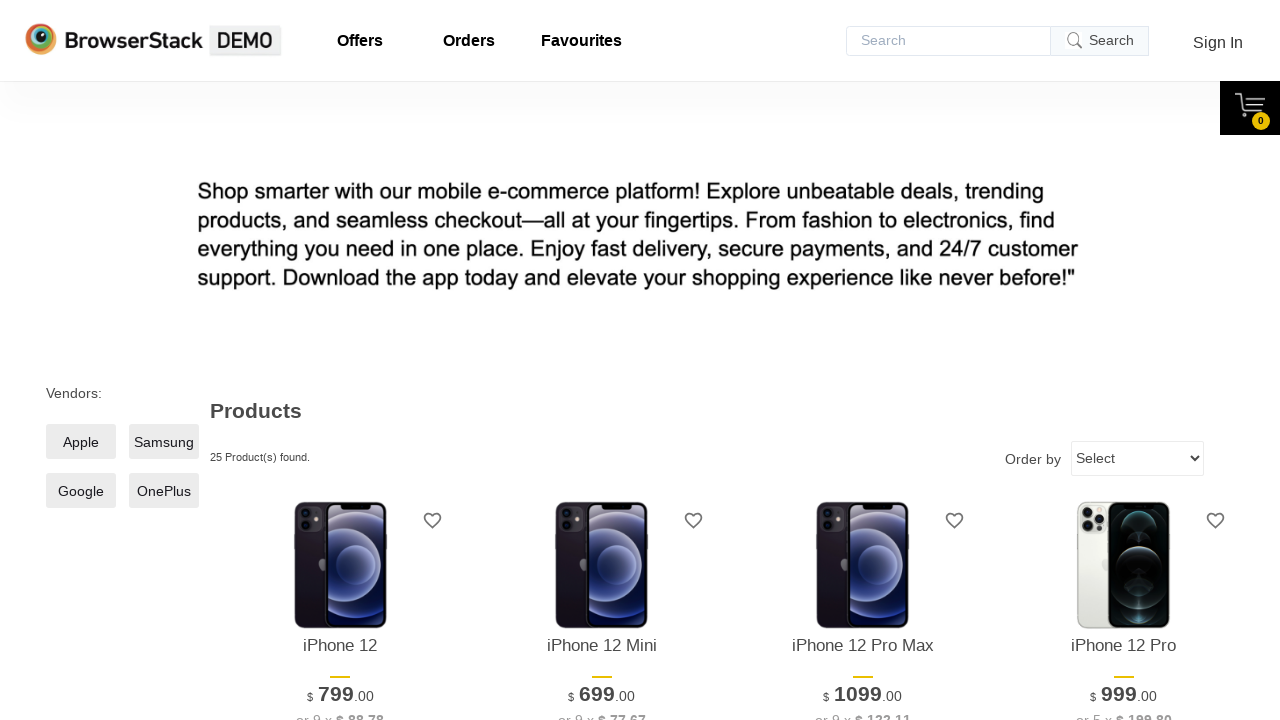

Verified page title contains 'StackDemo'
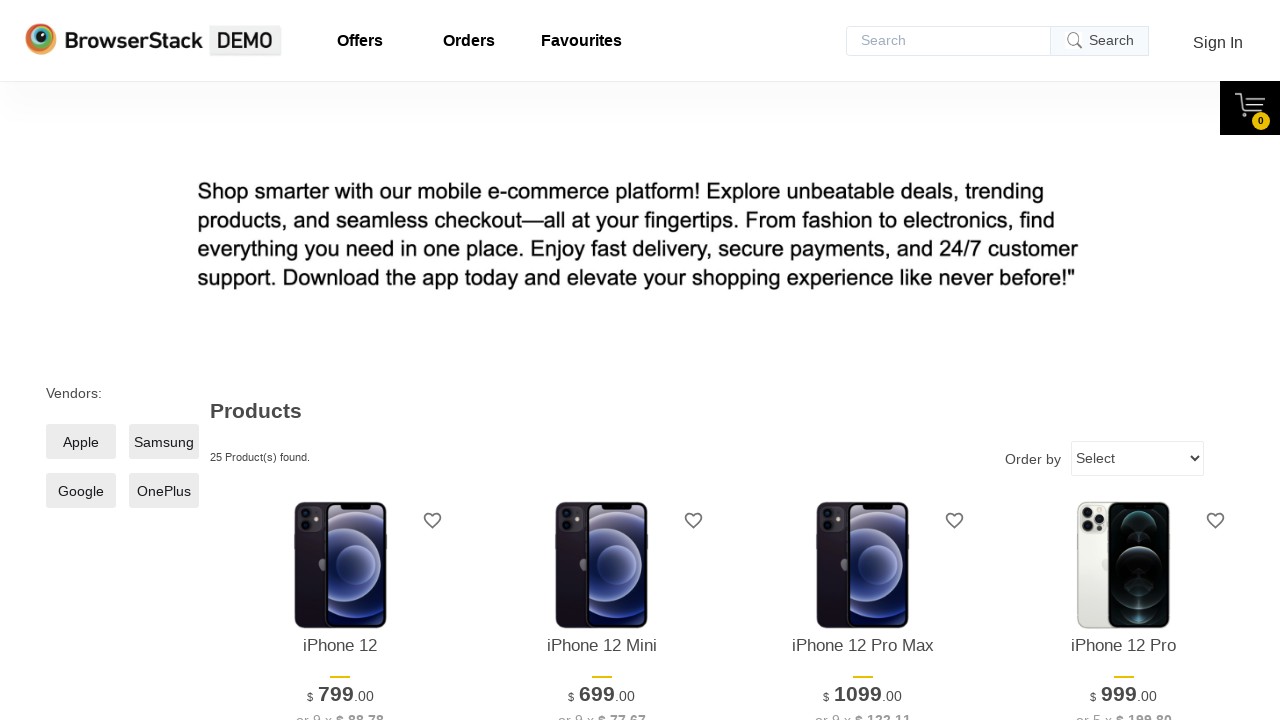

Retrieved product name from product listing
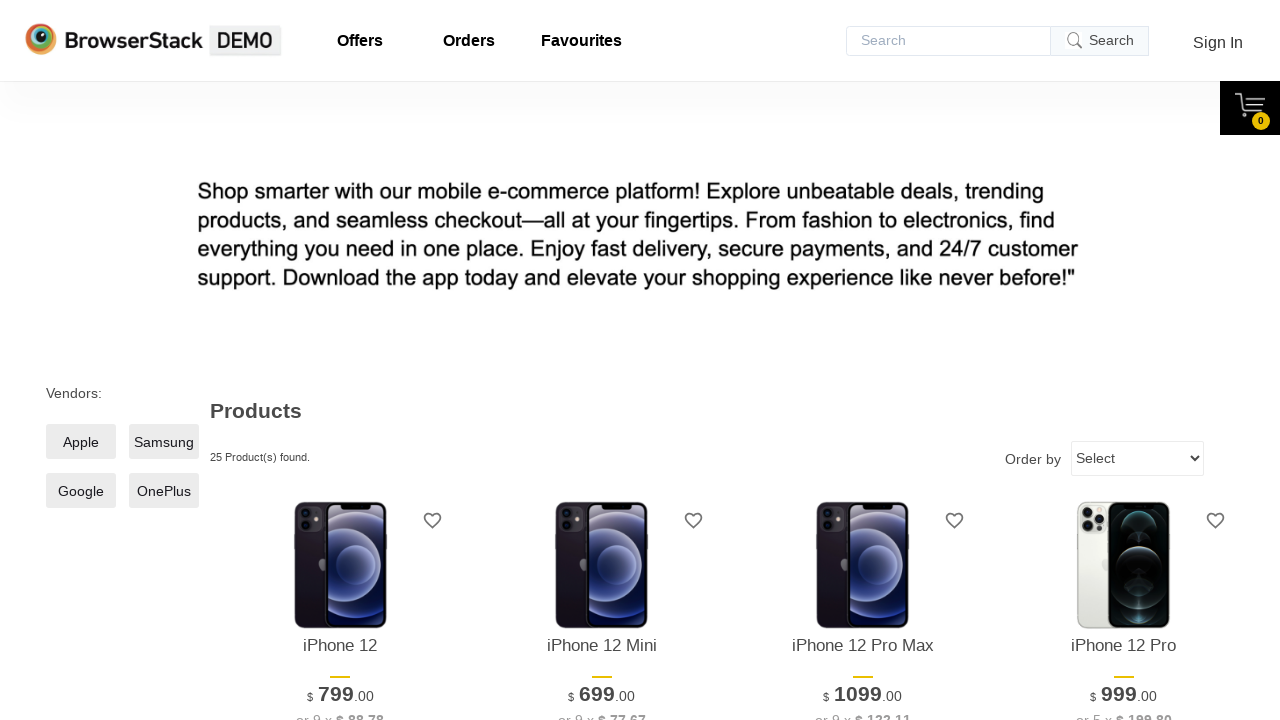

Clicked 'Add to Cart' button for first product at (340, 361) on xpath=//*[@id='1']/div[4]
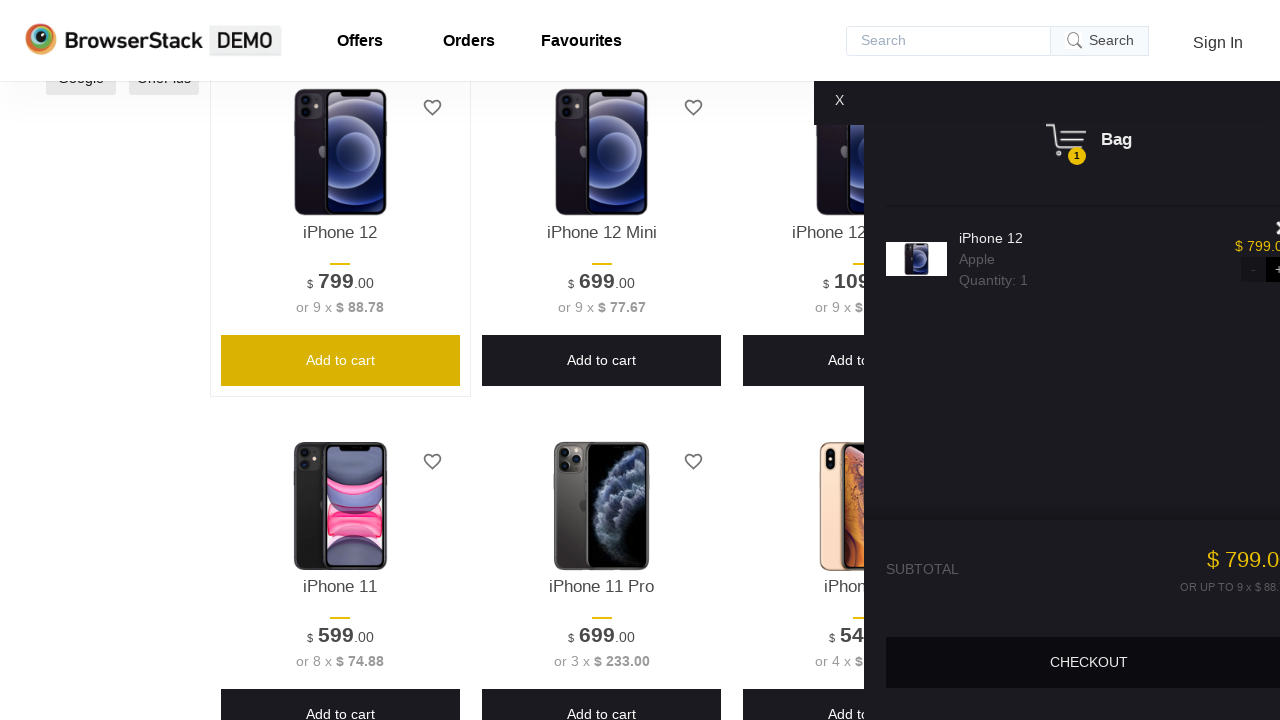

Waited for cart panel to become visible
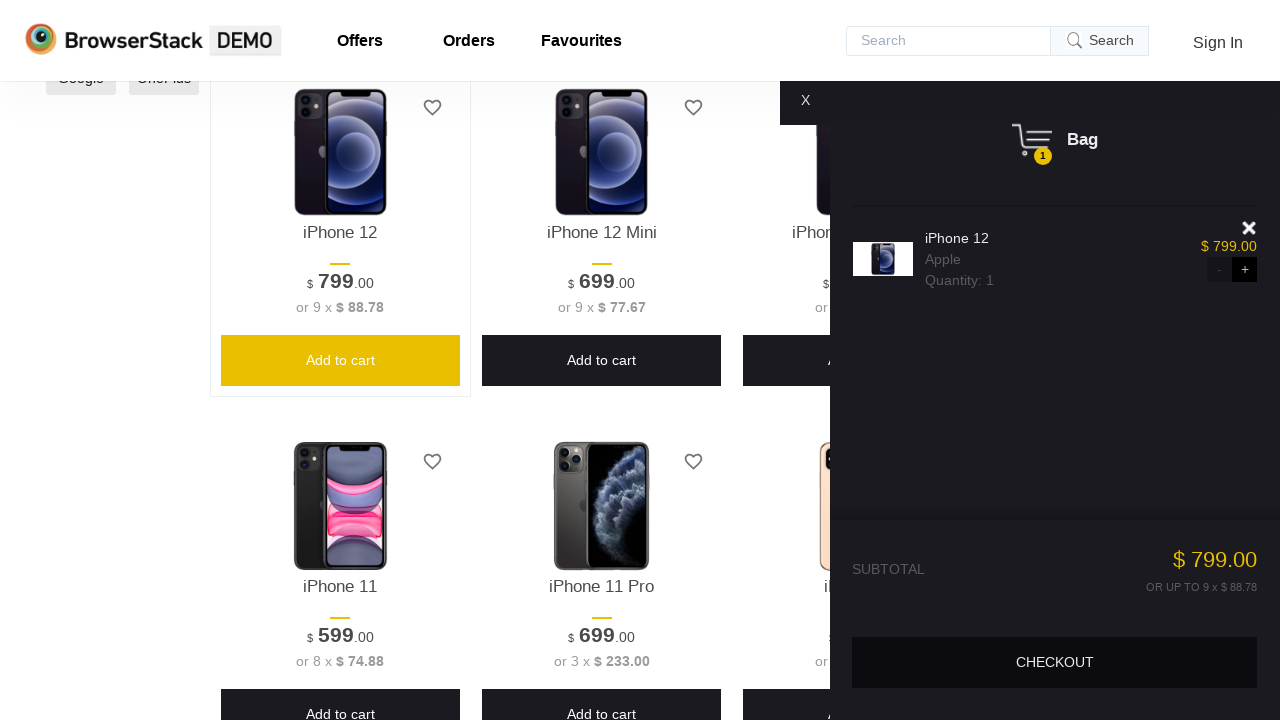

Verified cart panel is visible
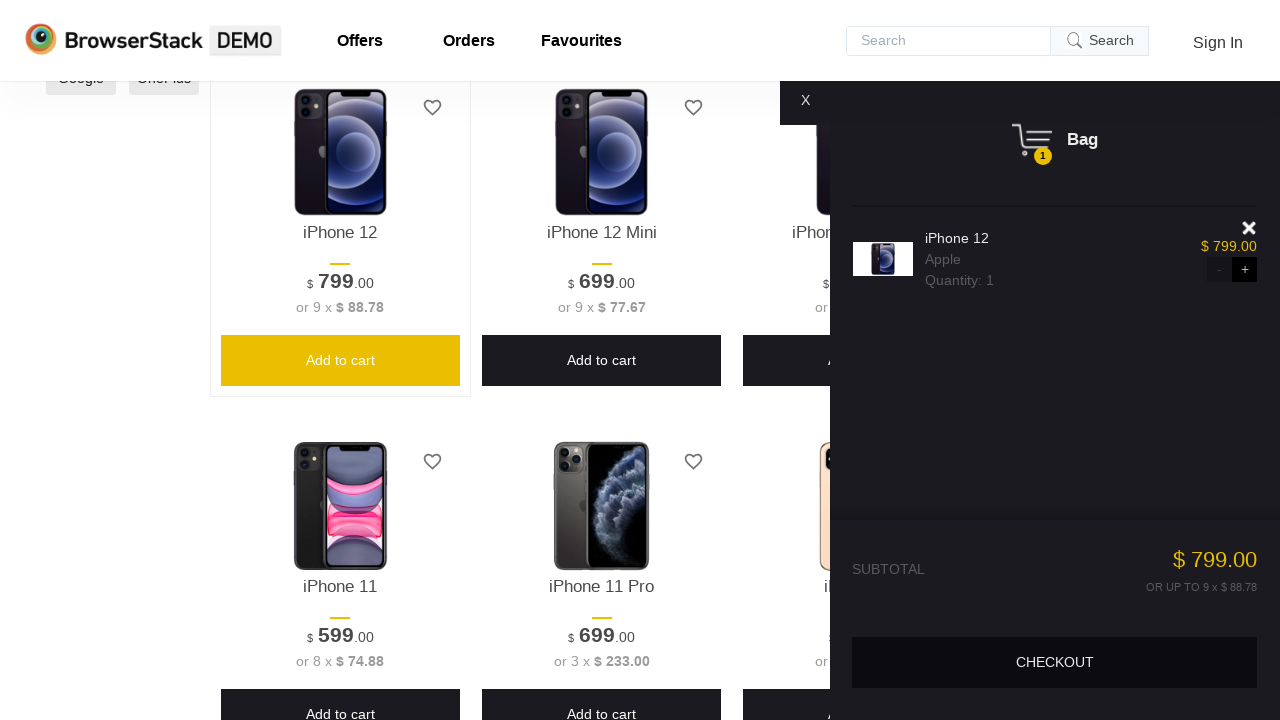

Retrieved product name from cart panel
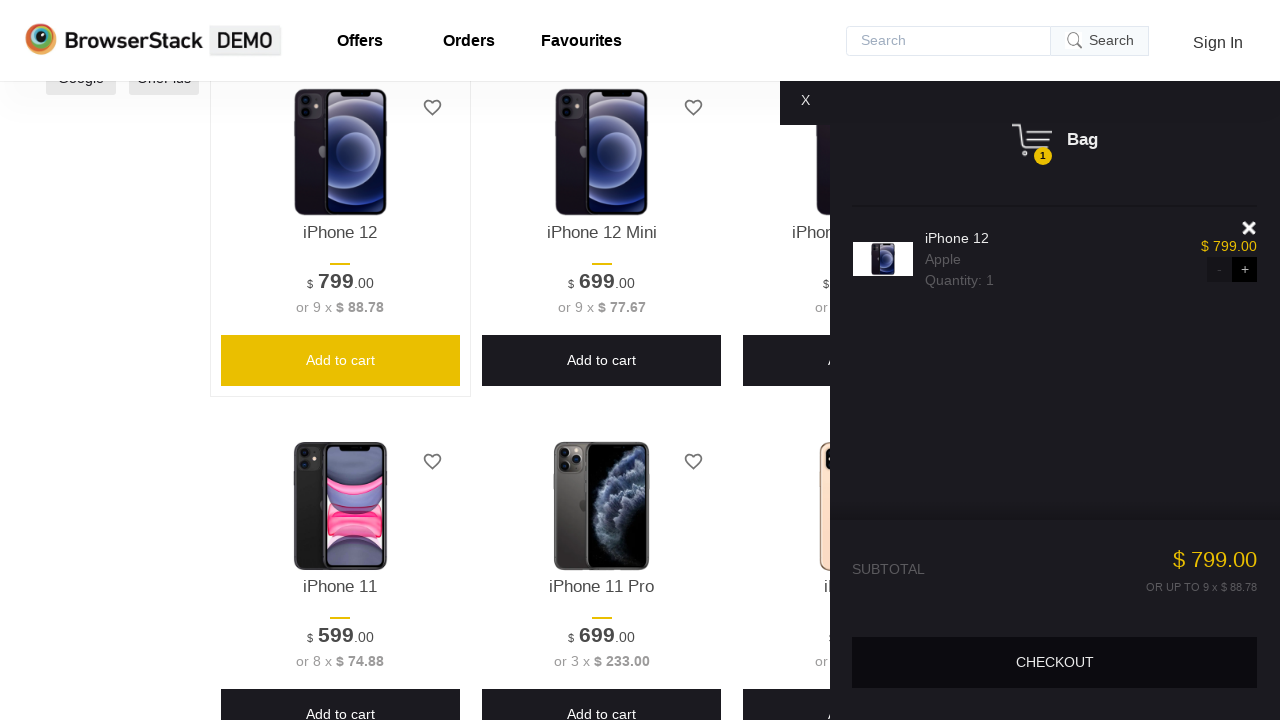

Verified product name in cart matches product on listing
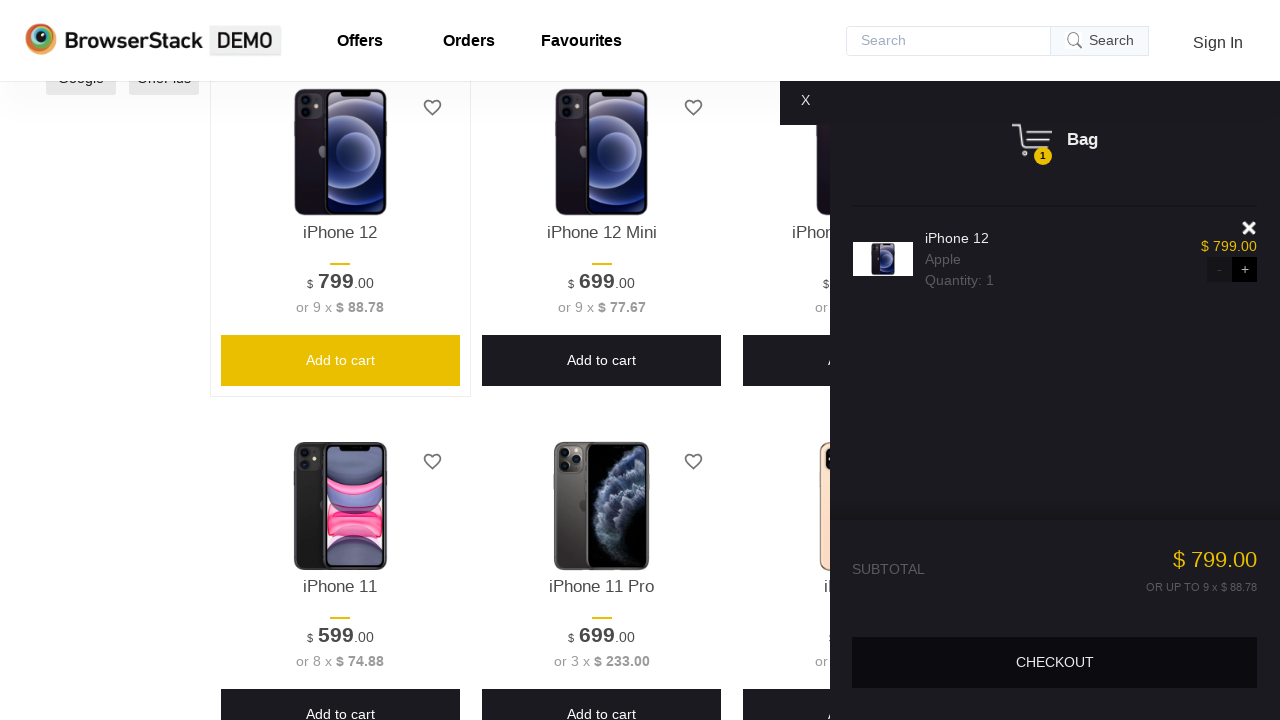

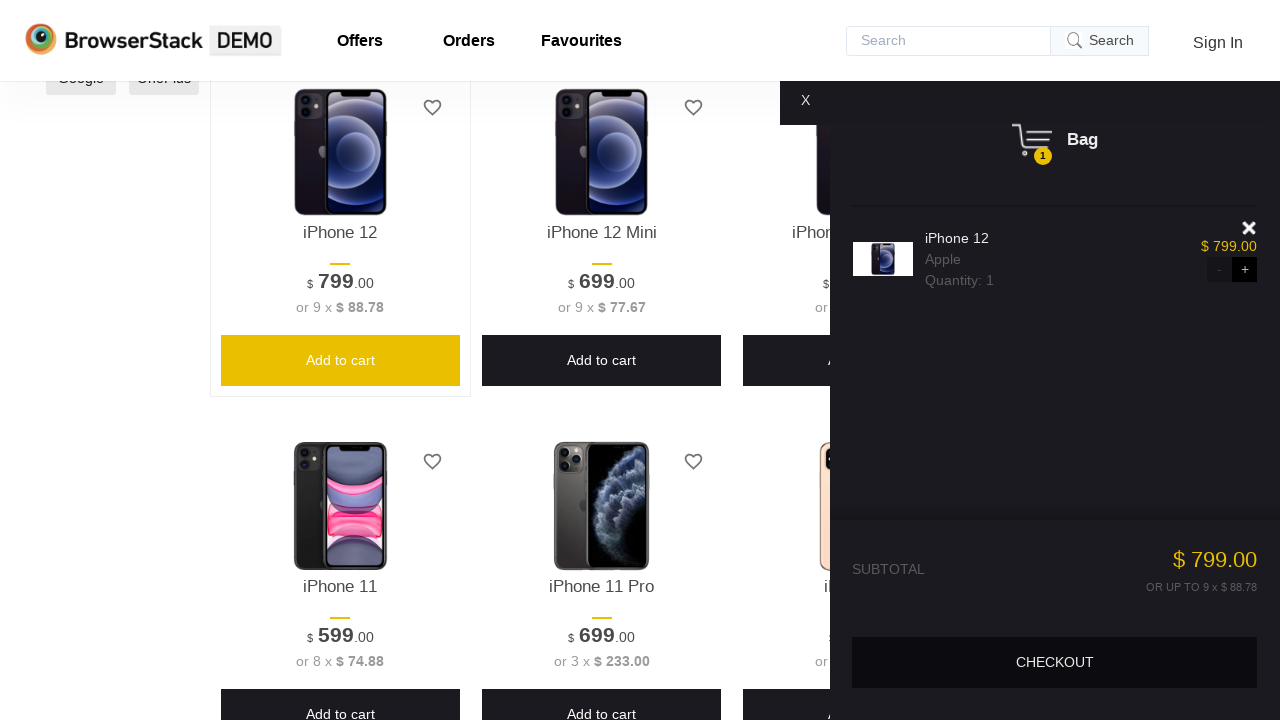